Tests a data types form by filling in all fields (first name, last name, address, city, country, email, phone, job position, company) except zip code, then submits the form to verify validation highlighting.

Starting URL: https://bonigarcia.dev/selenium-webdriver-java/data-types.html

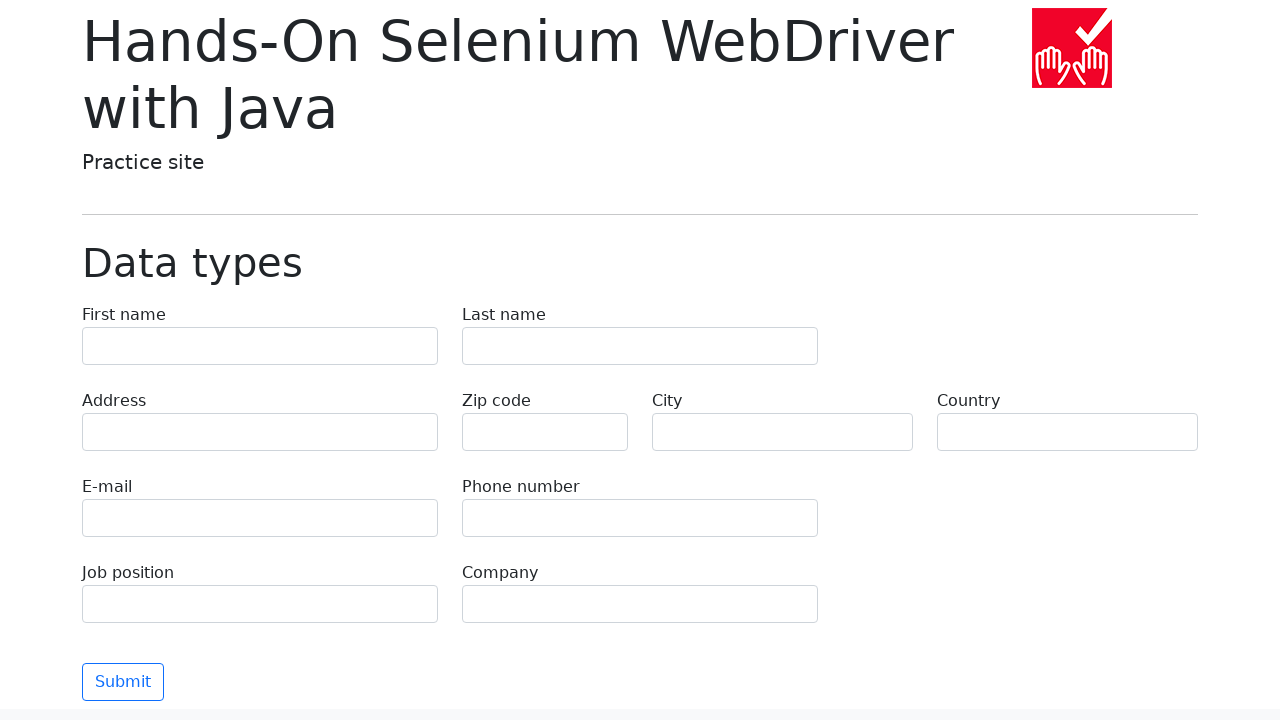

Filled in first name field with 'John' on [name="first-name"]
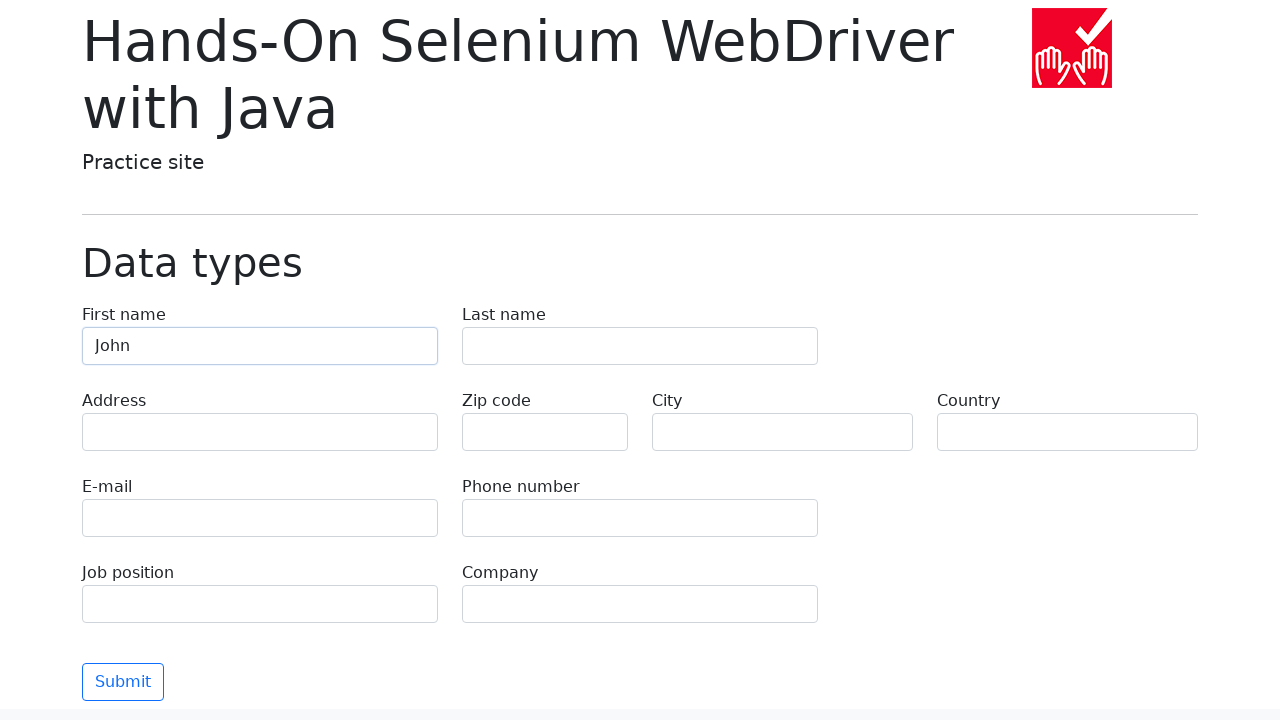

Filled in last name field with 'Doe' on [name="last-name"]
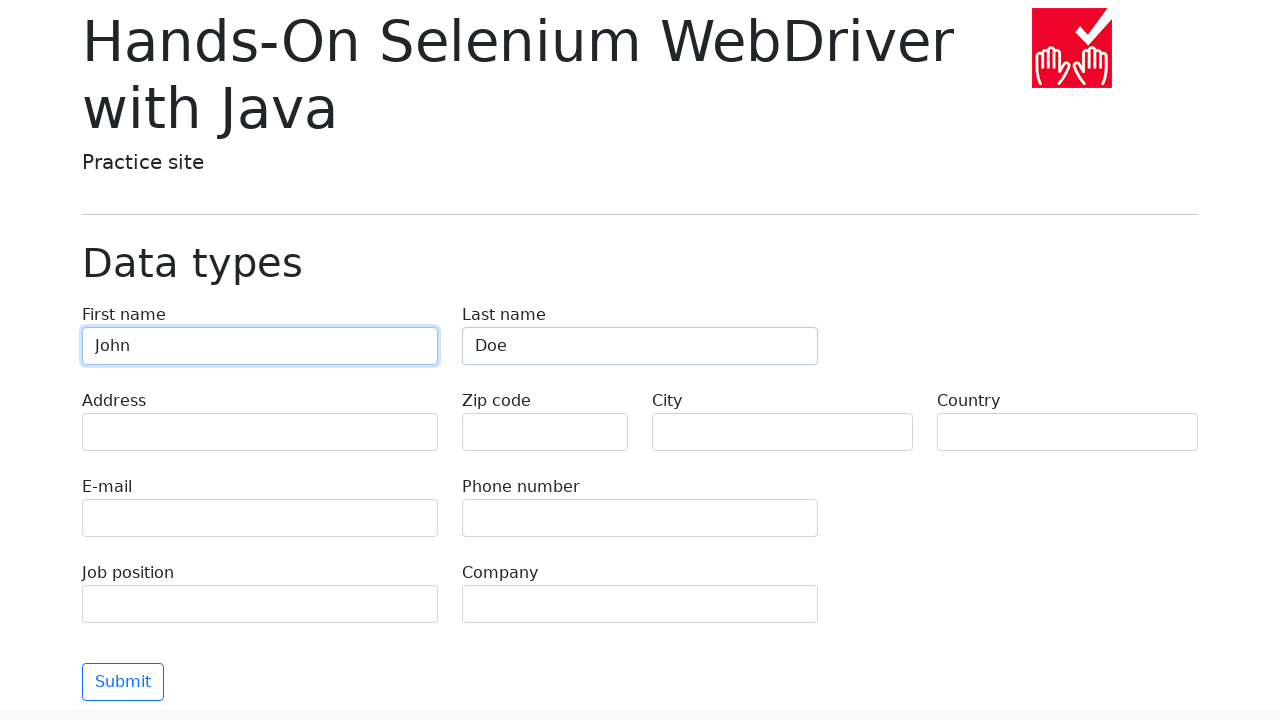

Filled in address field with '123 Main Street' on [name="address"]
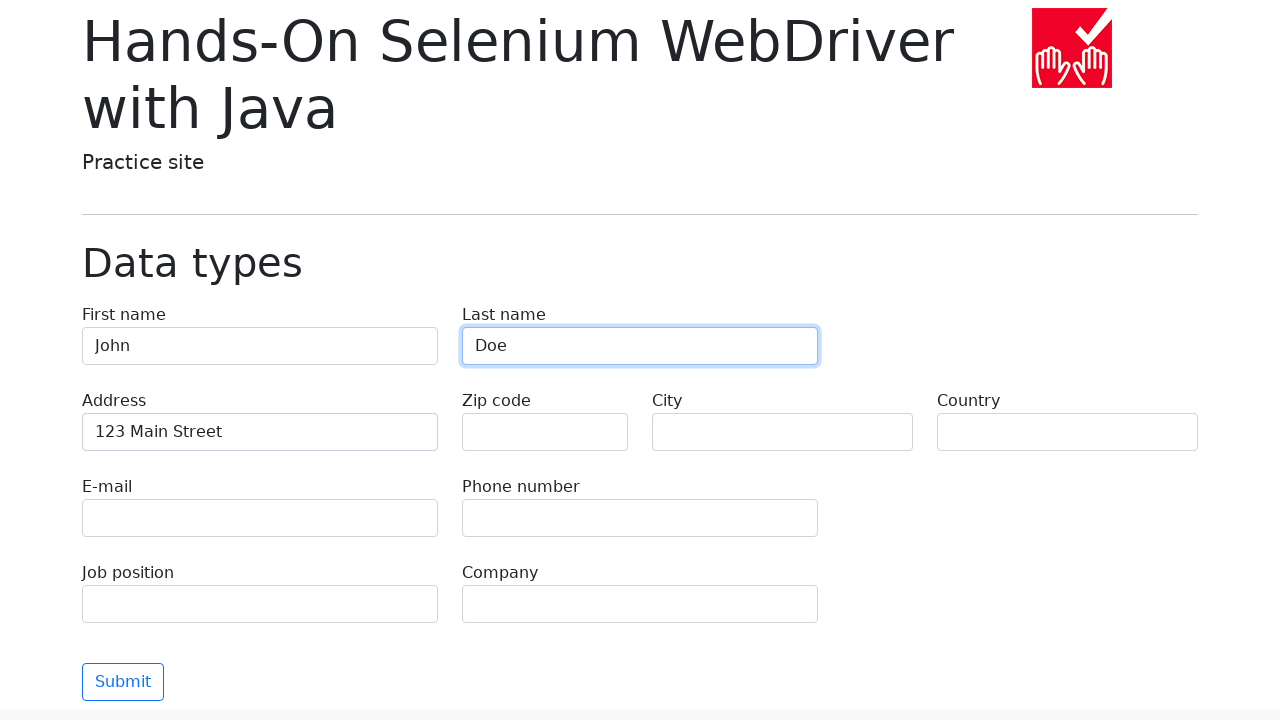

Filled in city field with 'New York' on [name="city"]
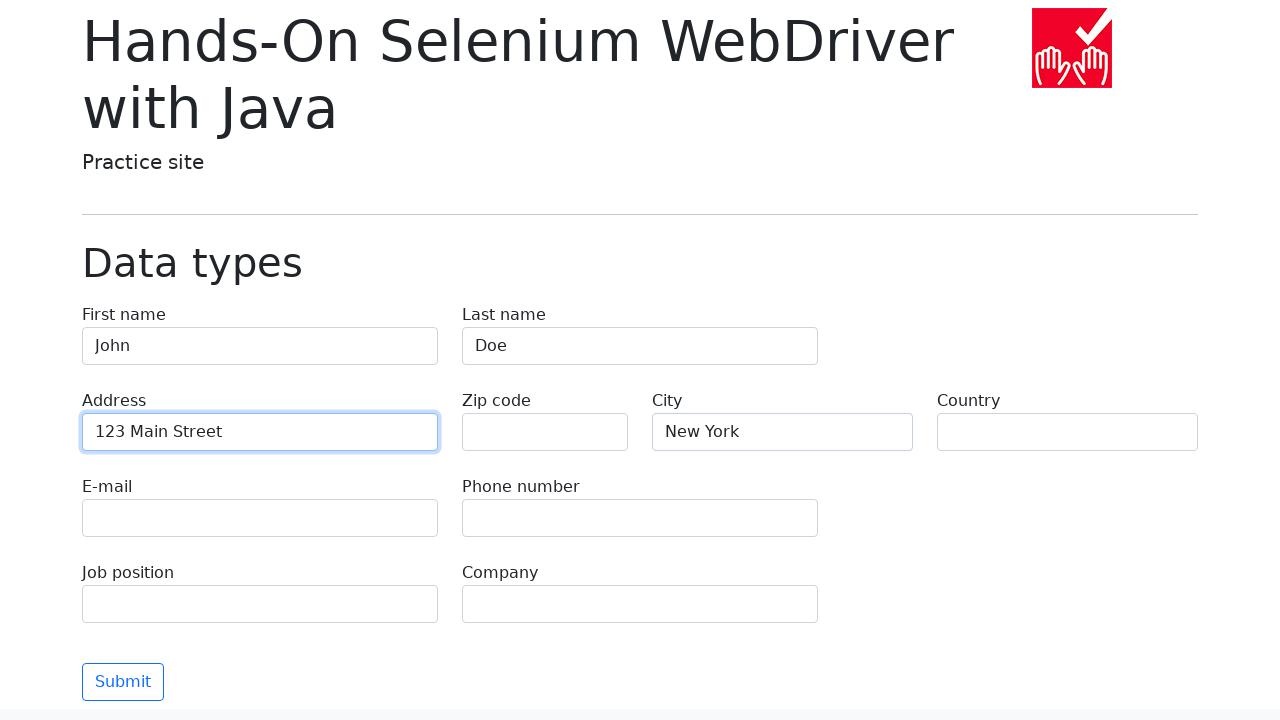

Filled in country field with 'United States' on [name="country"]
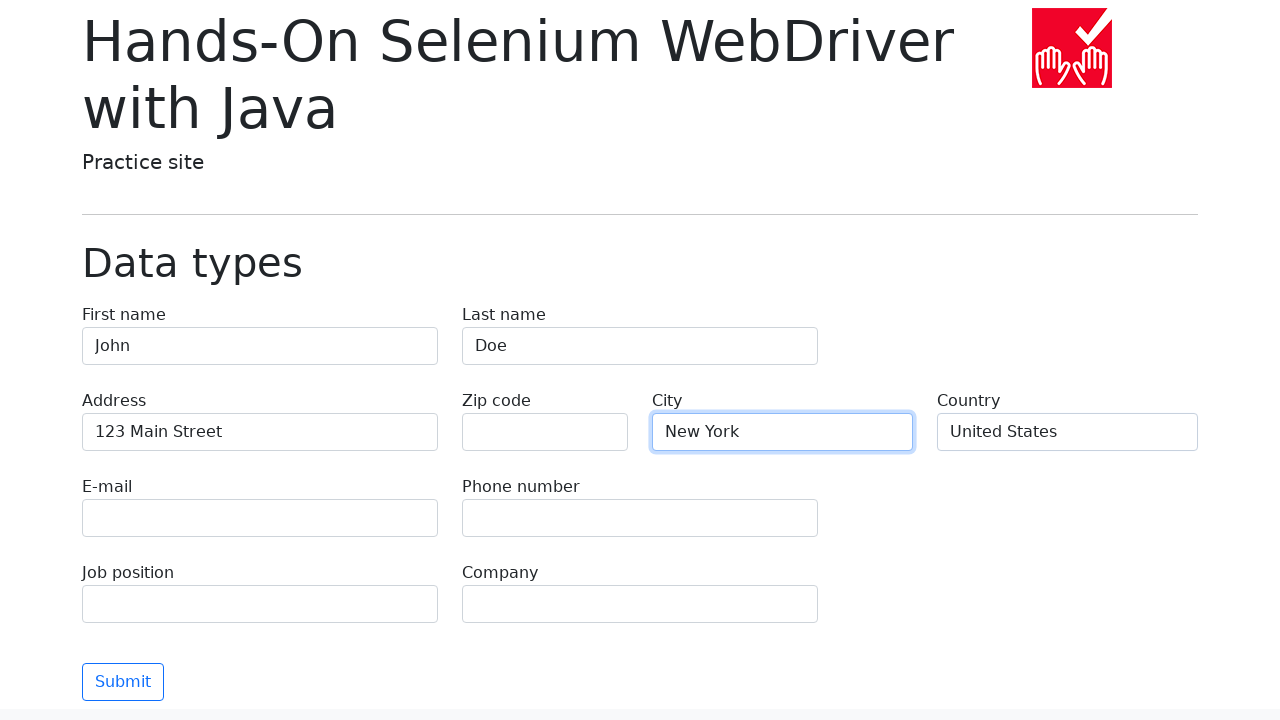

Filled in email field with 'john.doe@example.com' on [name="e-mail"]
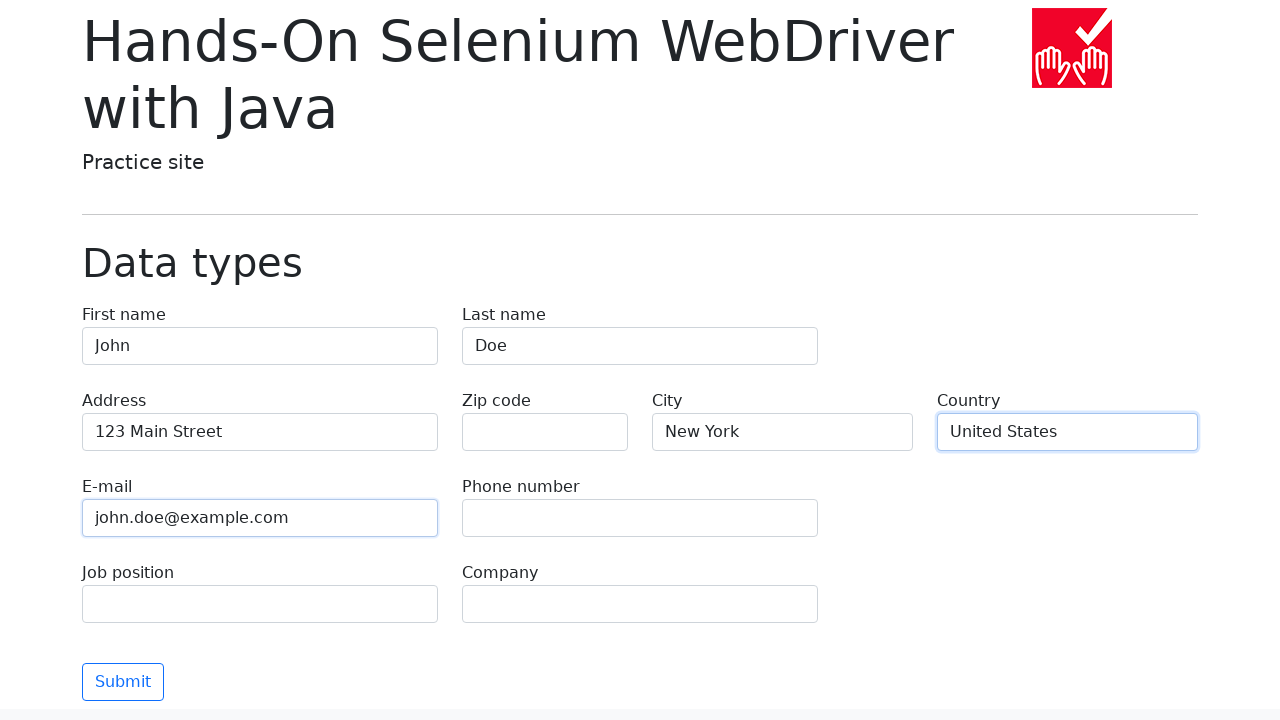

Filled in phone field with '+1-555-123-4567' on [name="phone"]
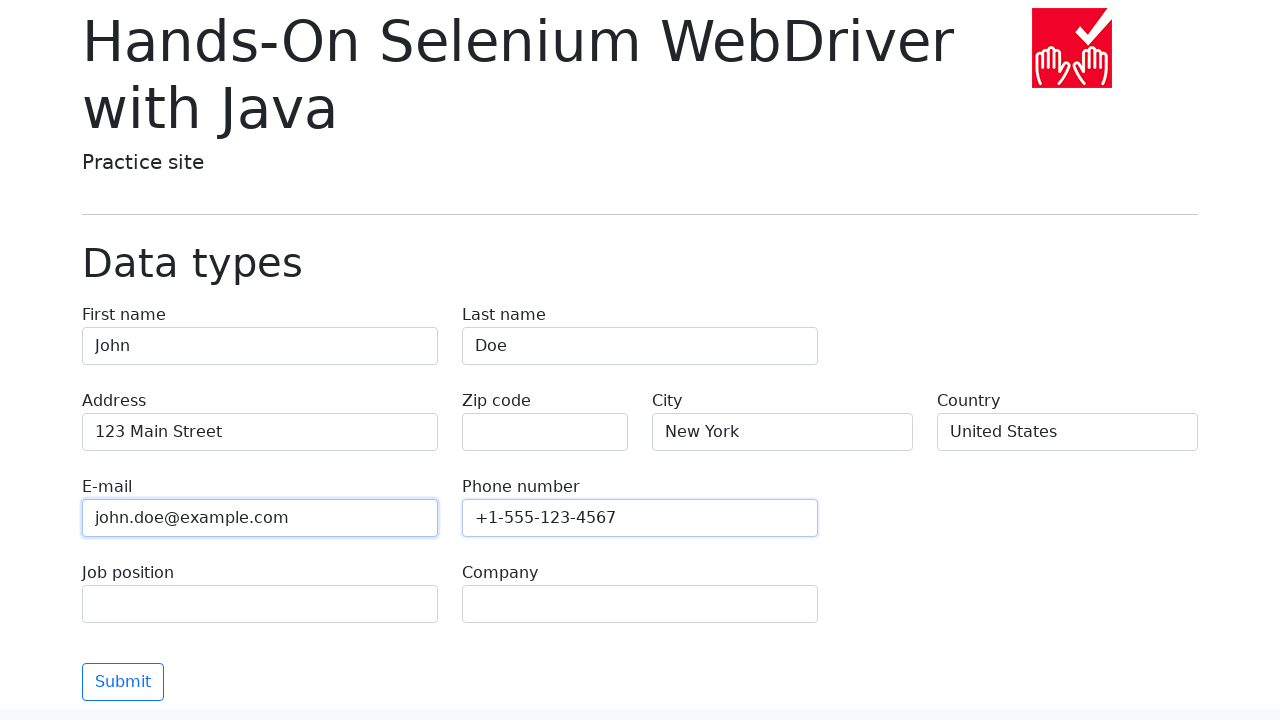

Filled in job position field with 'Software Engineer' on [name="job-position"]
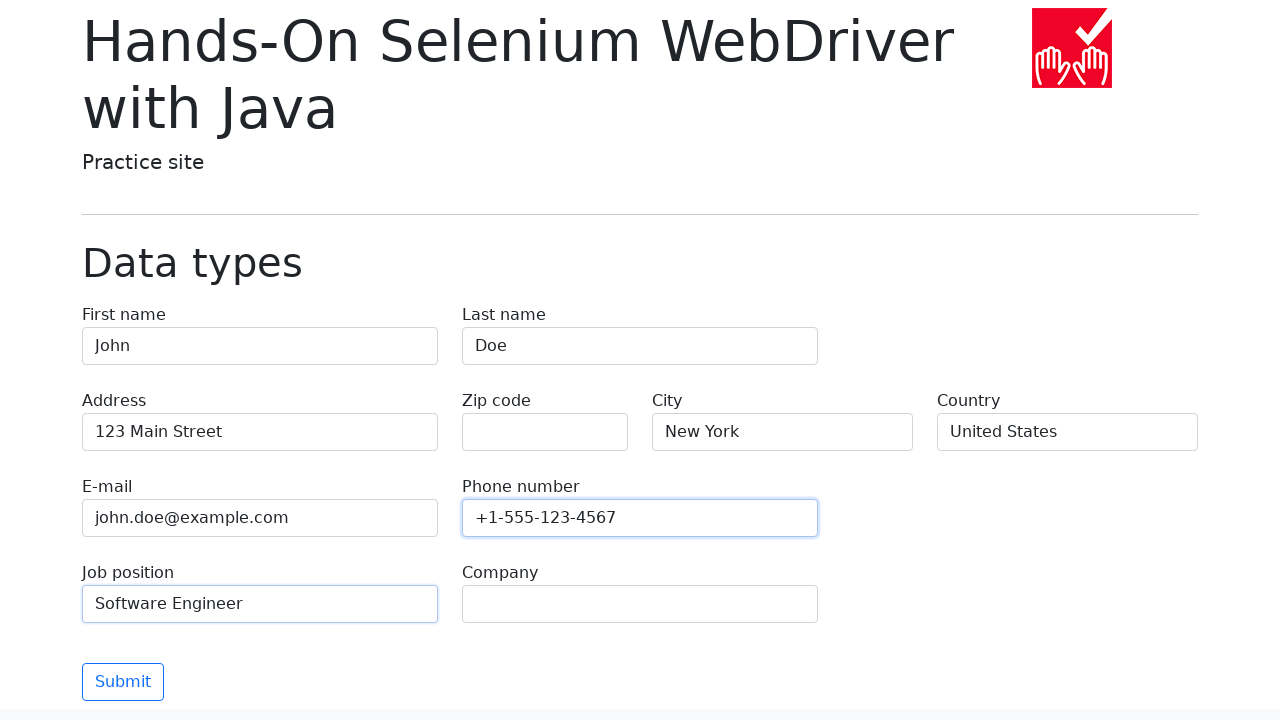

Filled in company field with 'Tech Corp' on [name="company"]
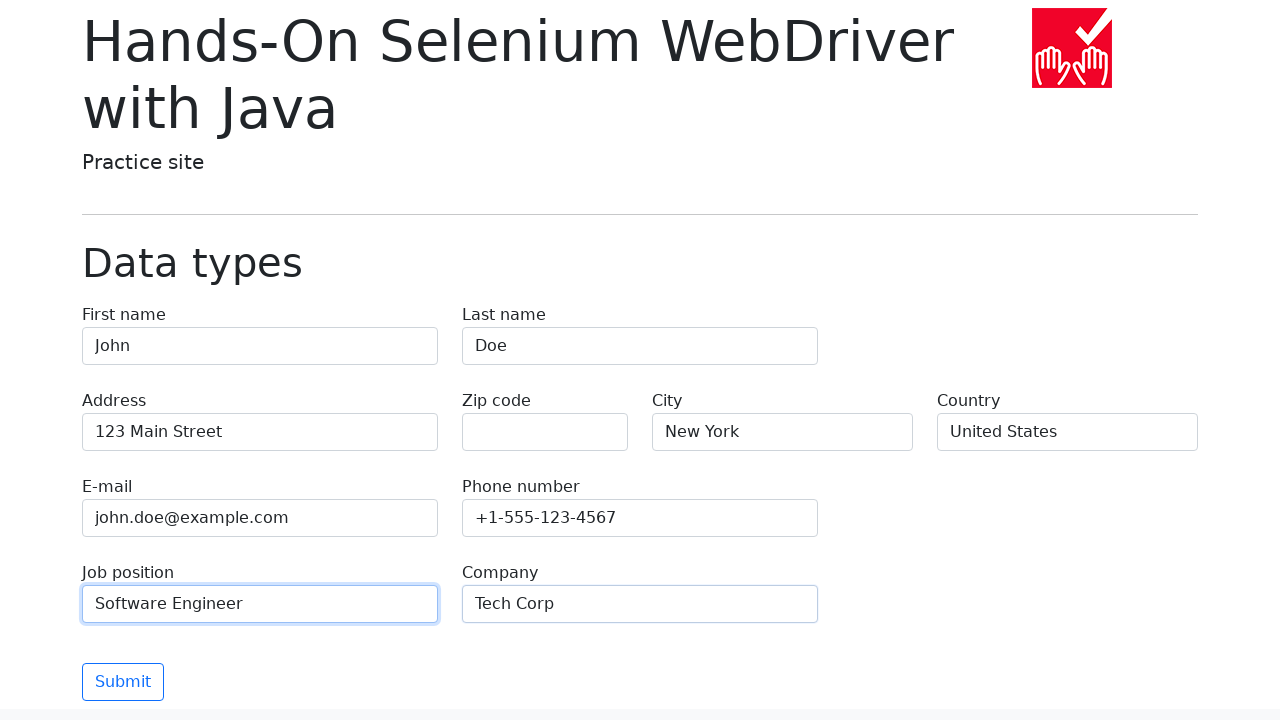

Clicked submit button to validate form at (123, 682) on [type="submit"]
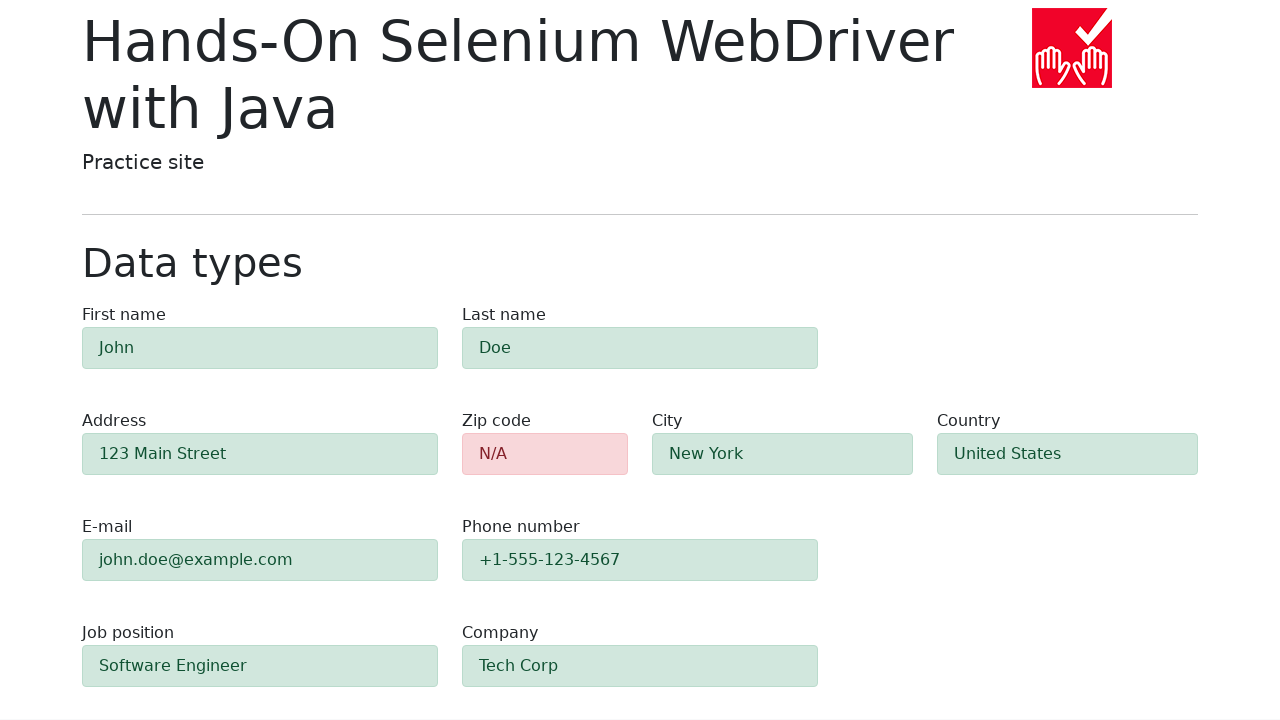

Validation alert appeared on page
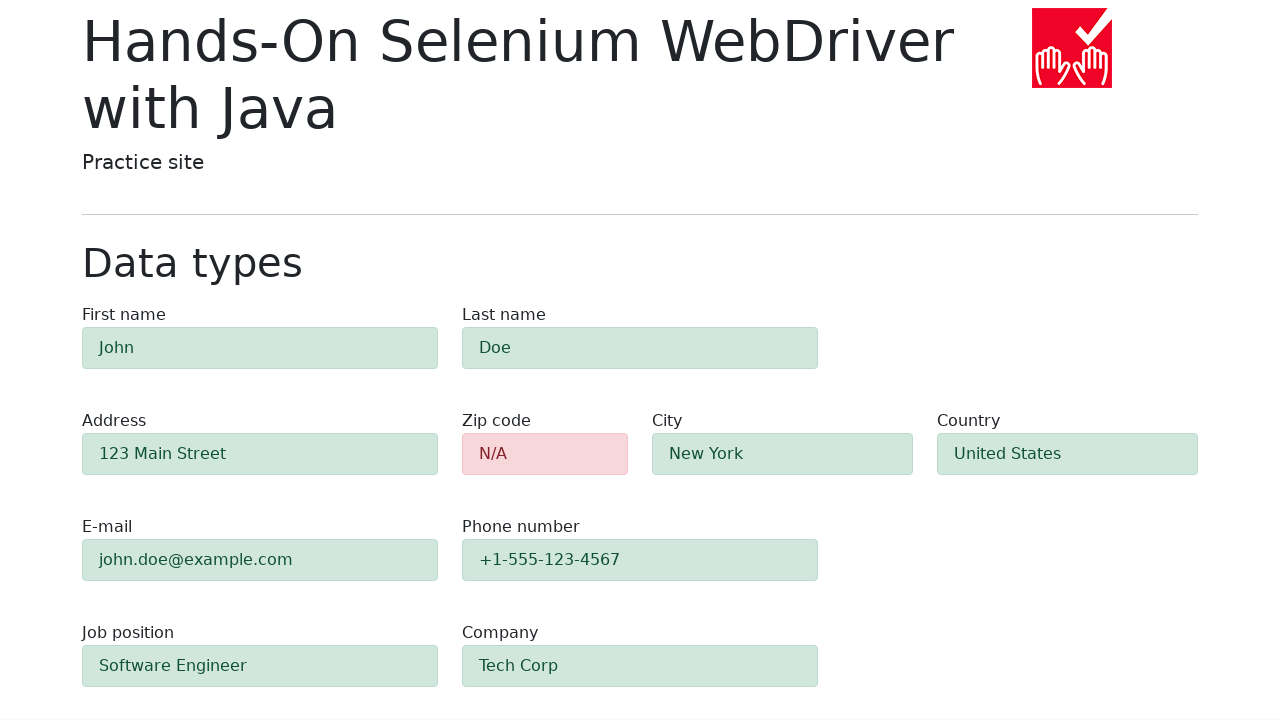

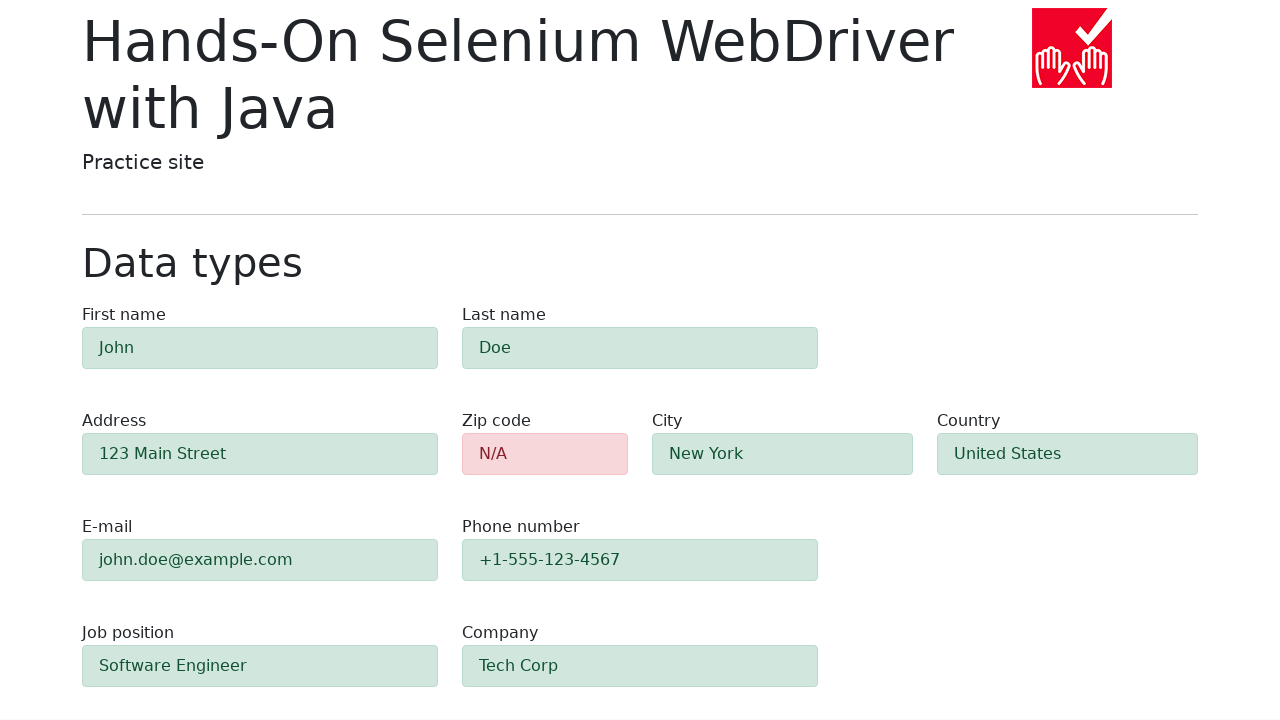